Tests page scrolling functionality by scrolling down and then back up on the Rediff mail login page

Starting URL: https://mail.rediff.com/cgi-bin/login.cgi

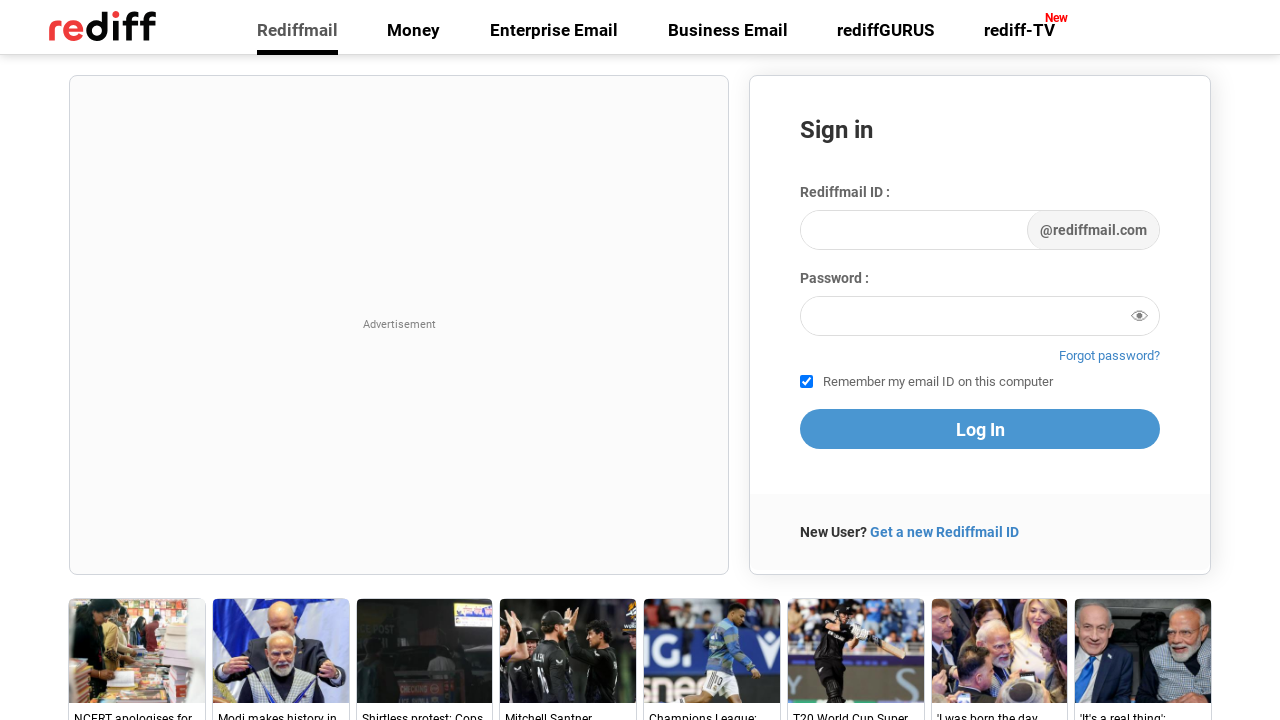

Scrolled down by 1000 pixels on Rediff mail login page
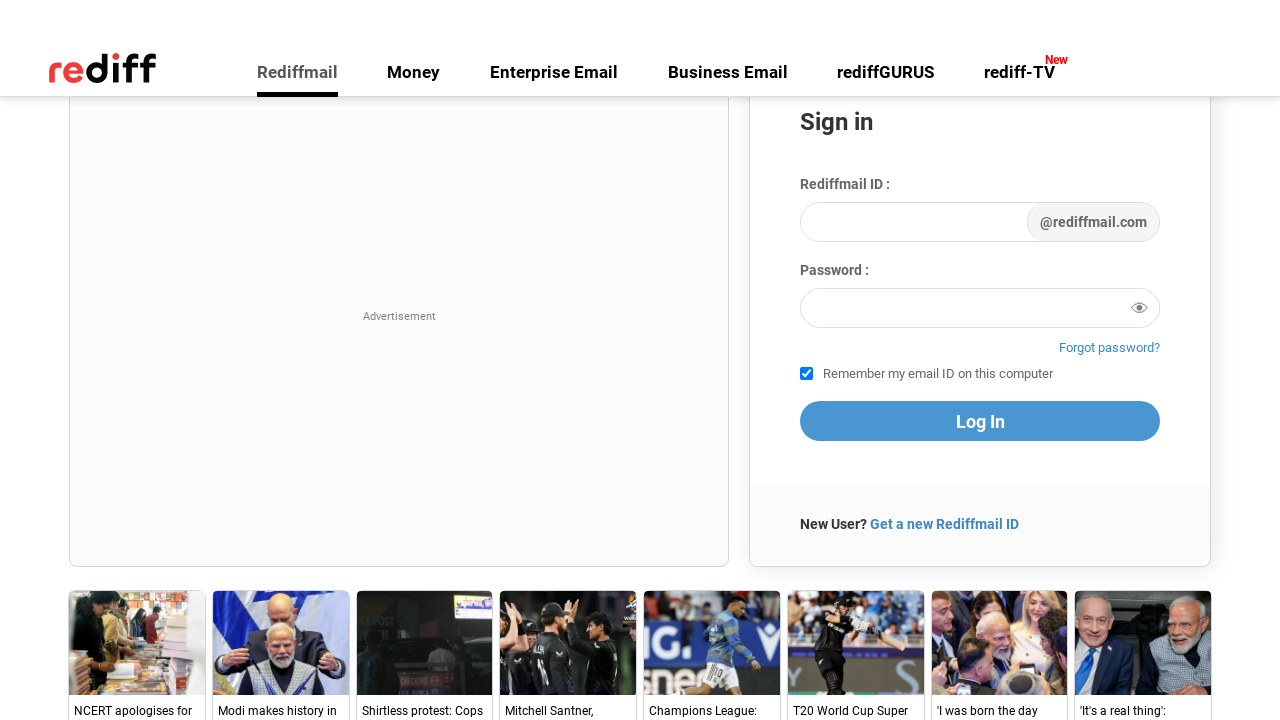

Waited 3 seconds for scroll down effect to be visible
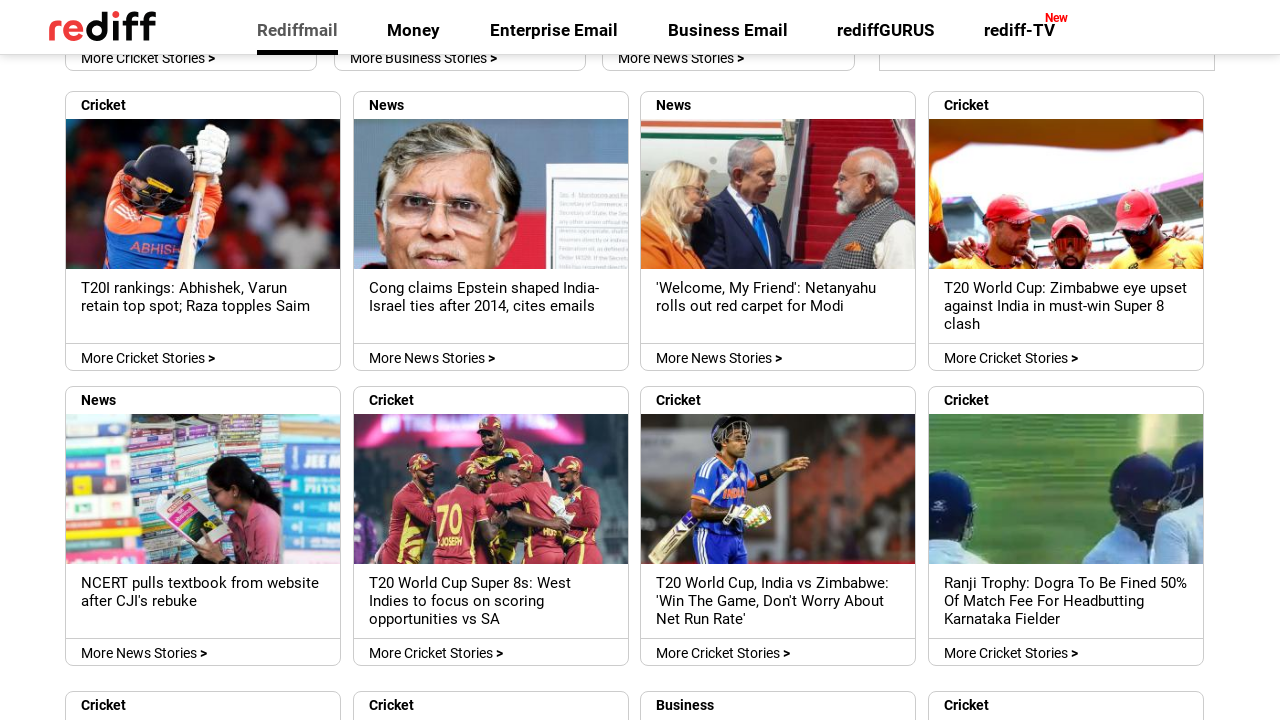

Scrolled back up by 1000 pixels
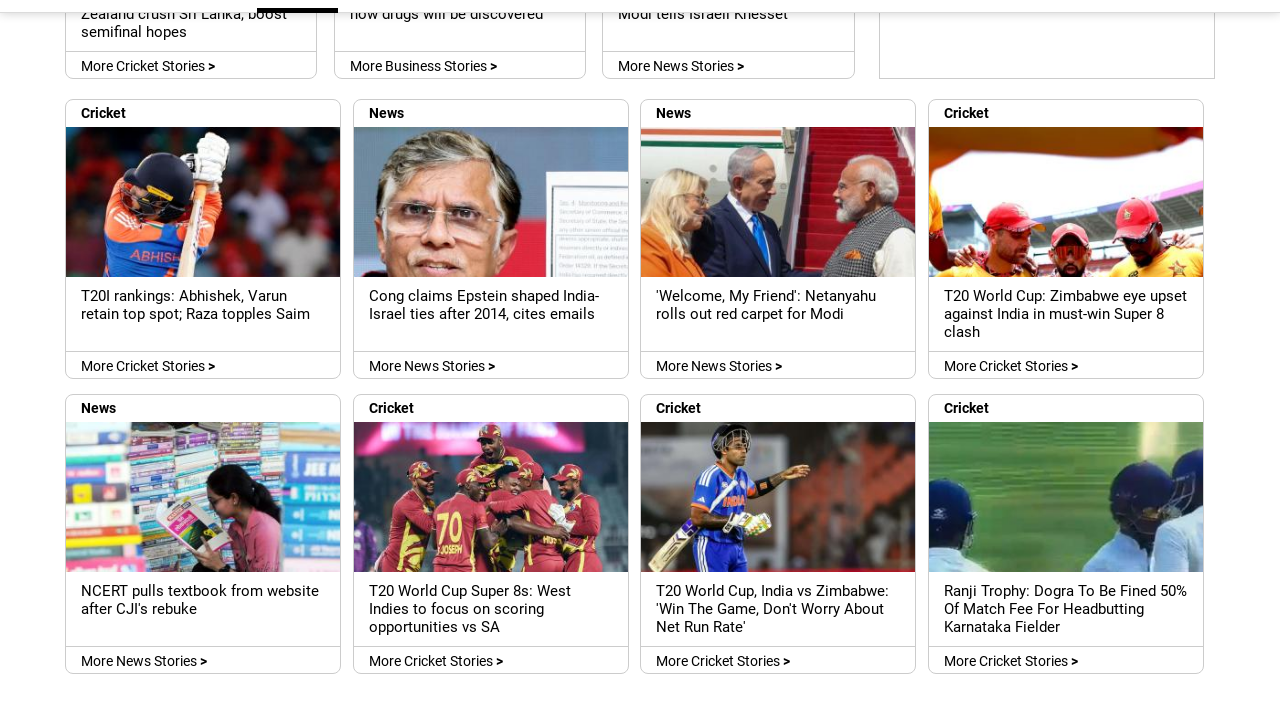

Waited 3 seconds for scroll up effect to be visible
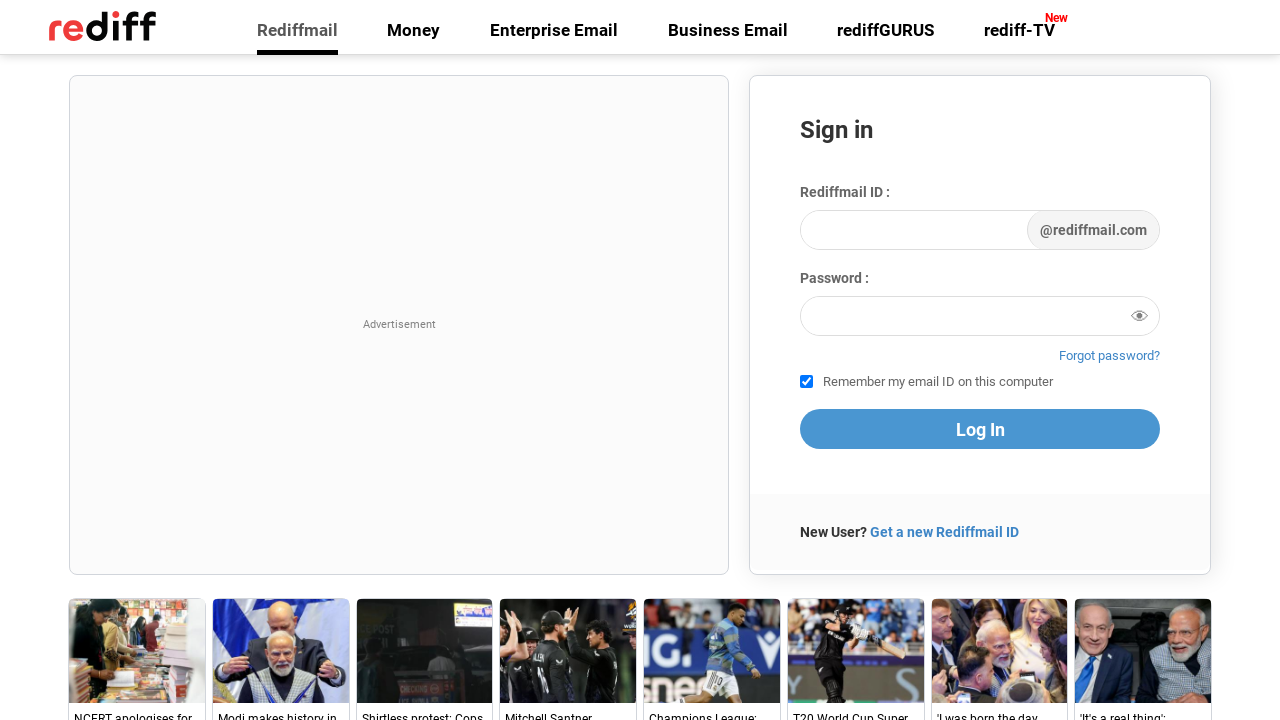

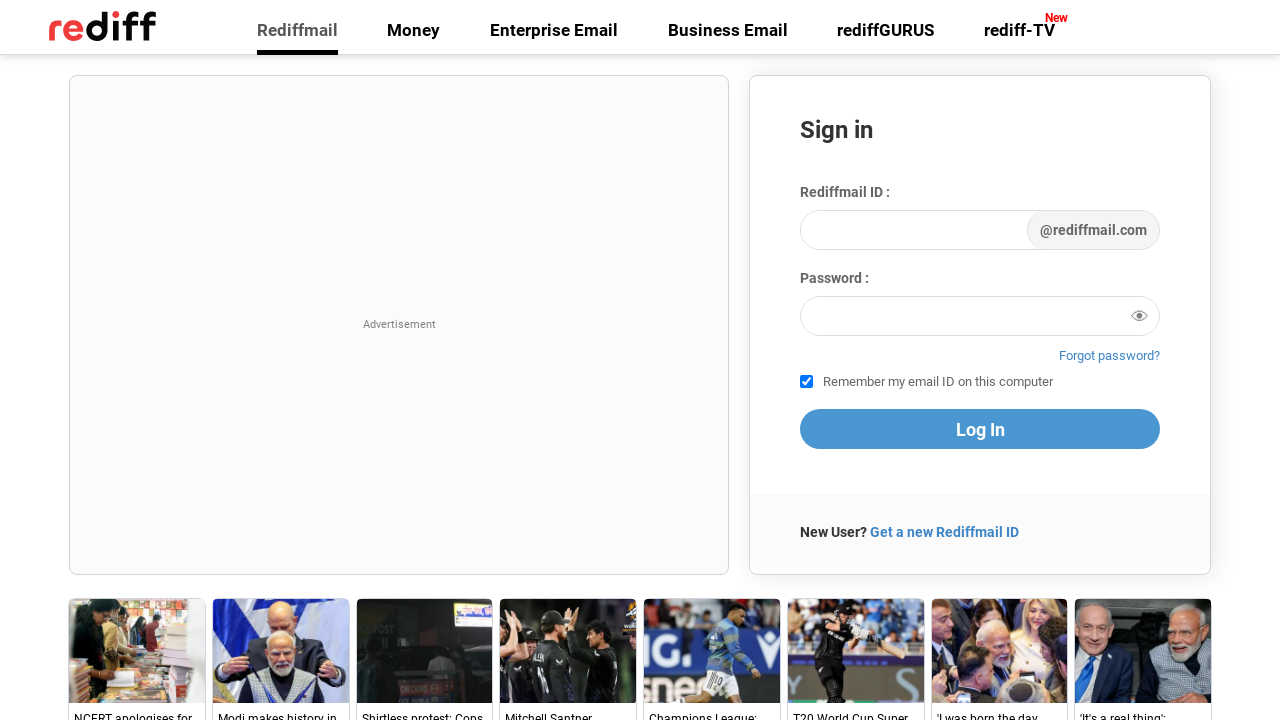